Tests OpenCart search functionality by searching for a product and verifying that the correct number of results are displayed

Starting URL: http://opencart.abstracta.us/index.php?route=common/home

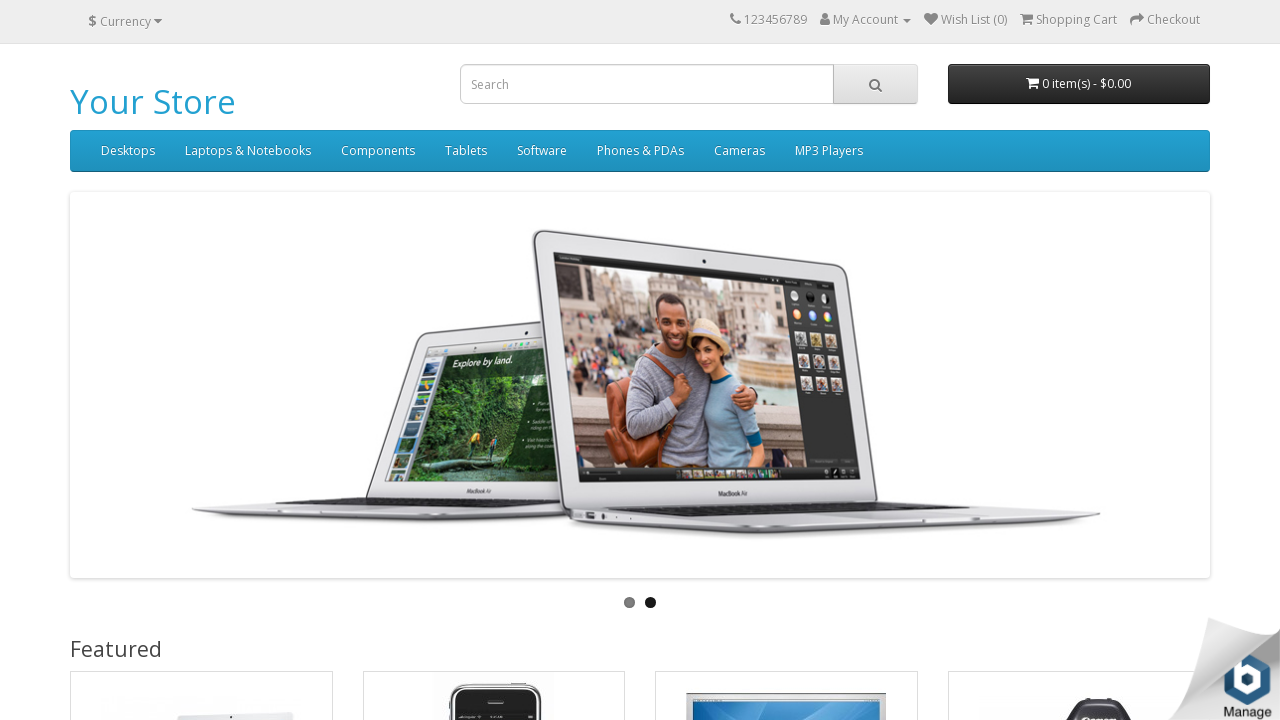

Filled search field with 'MacBook' on //input[@name='search']
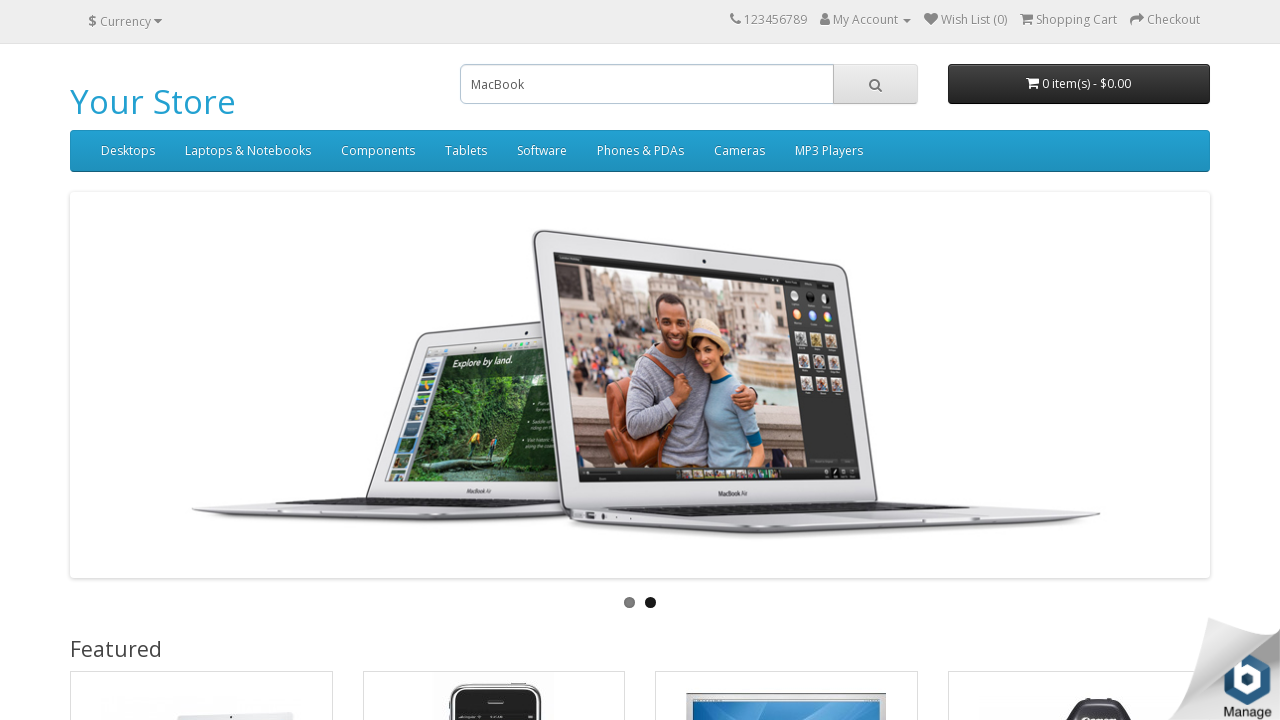

Clicked search button at (875, 84) on (//button[contains(@type,'button')])[4]
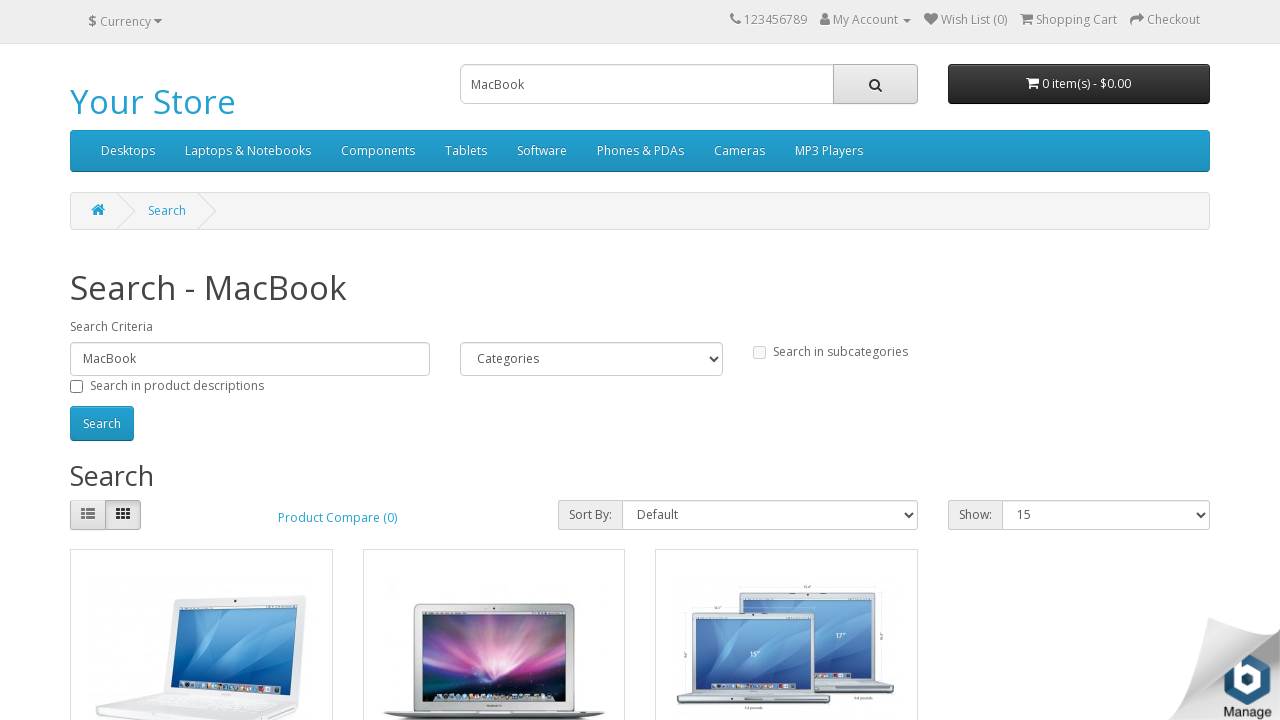

Search results loaded - product elements are visible
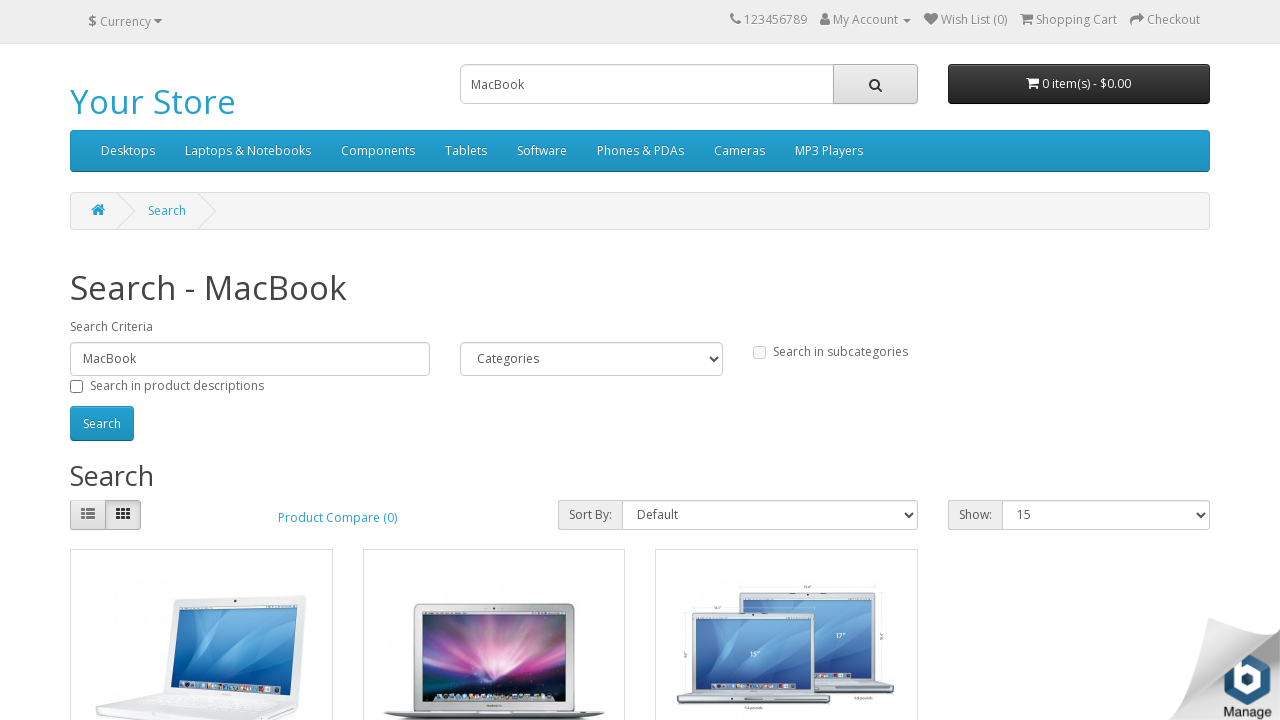

Verified that 3 MacBook products are displayed in search results
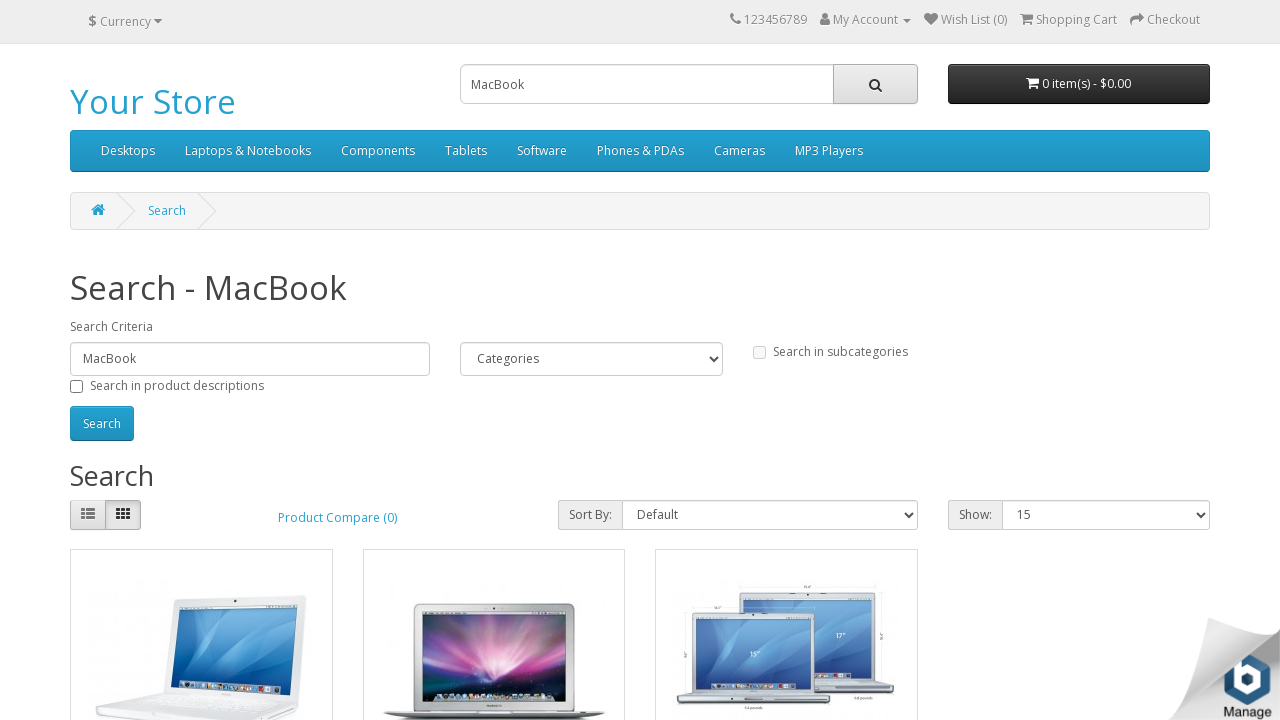

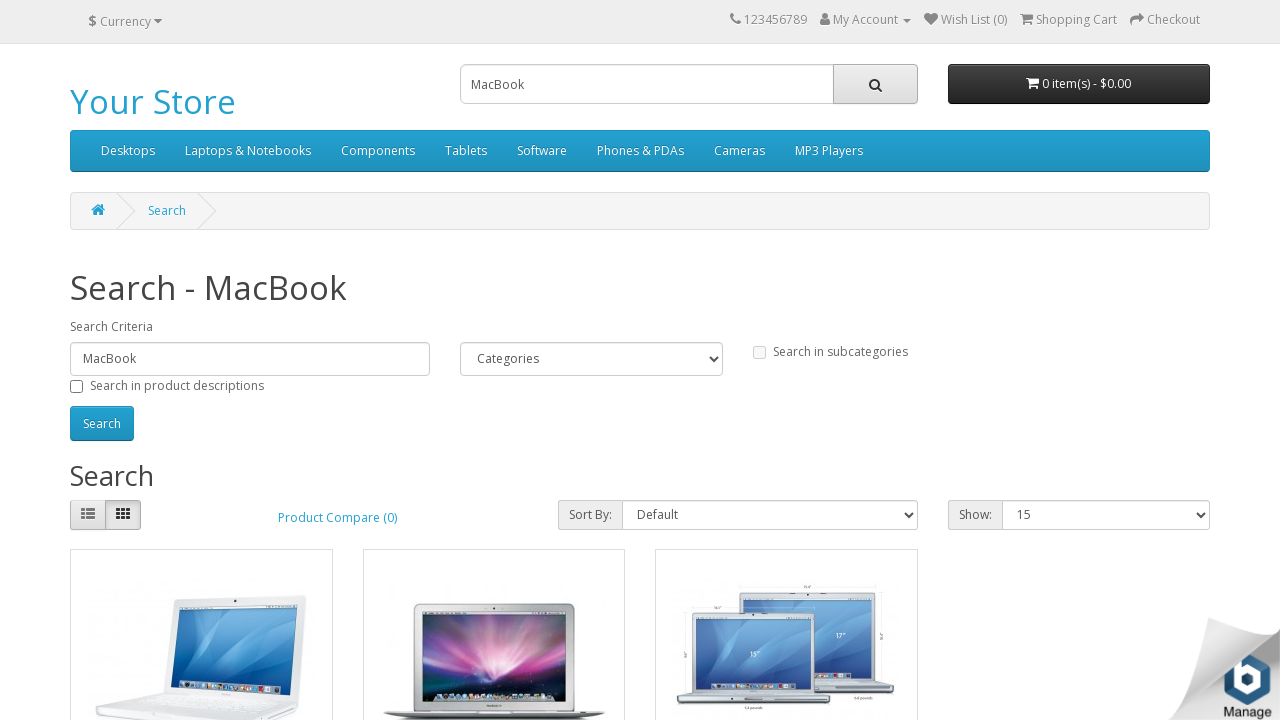